Tests right-click (context menu) functionality on a button element

Starting URL: https://www.sahitest.com/demo/clicks.htm

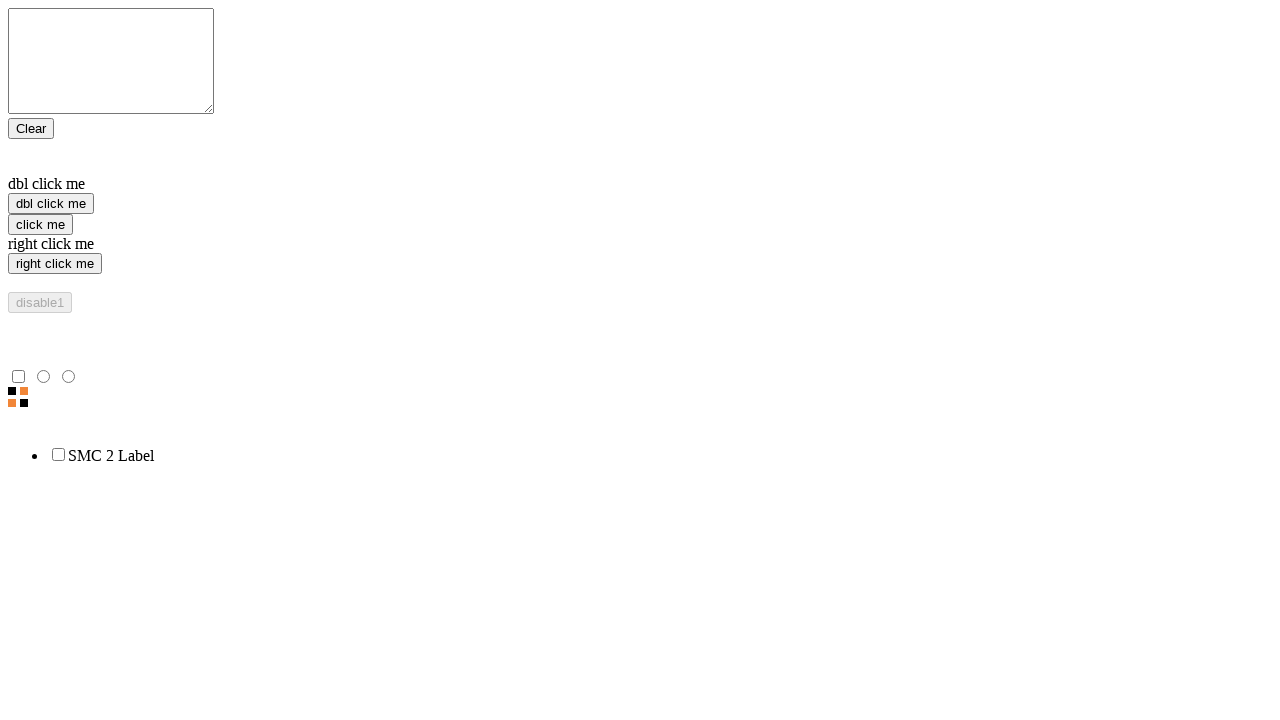

Located right-click button element
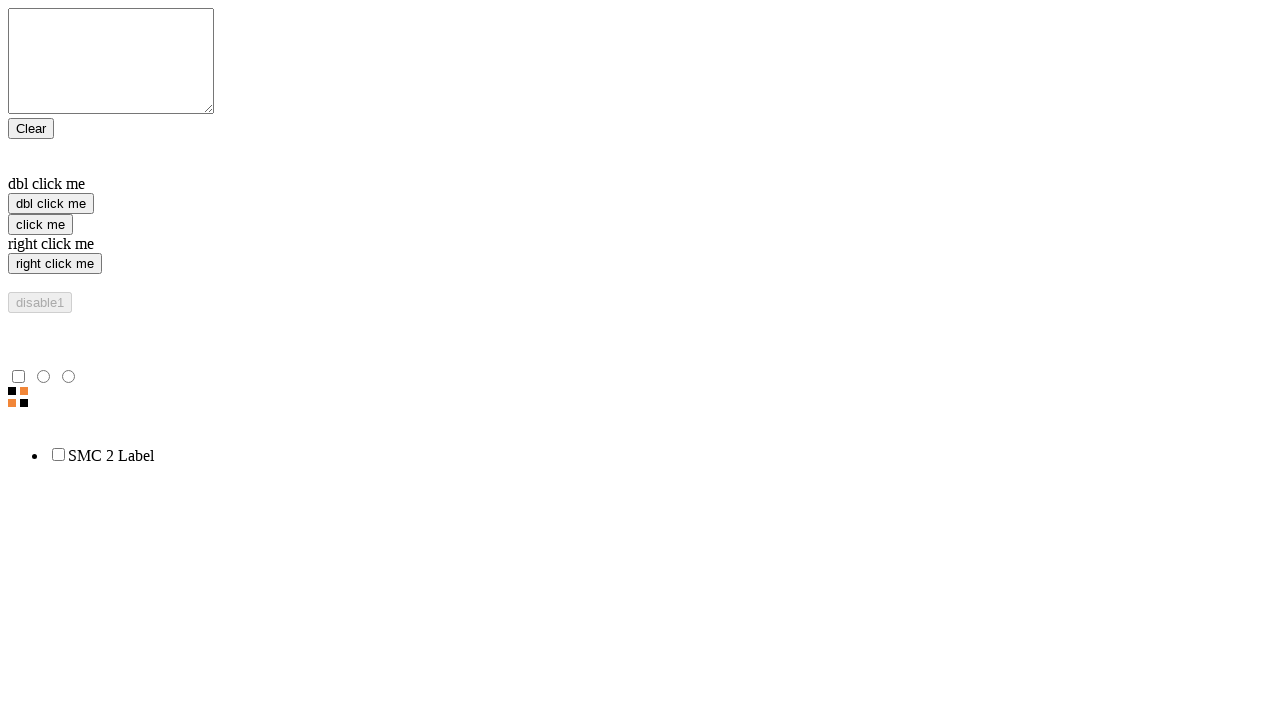

Right-clicked on the button to open context menu at (55, 264) on xpath=//input[@value="right click me"]
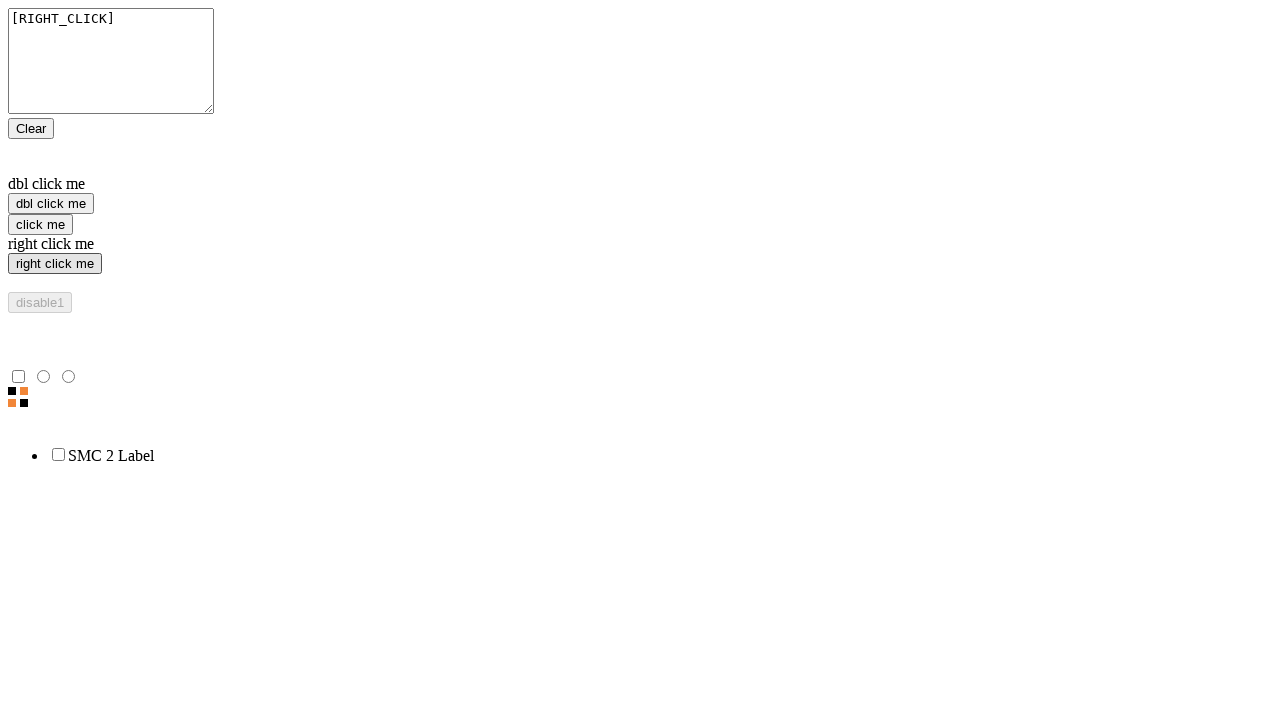

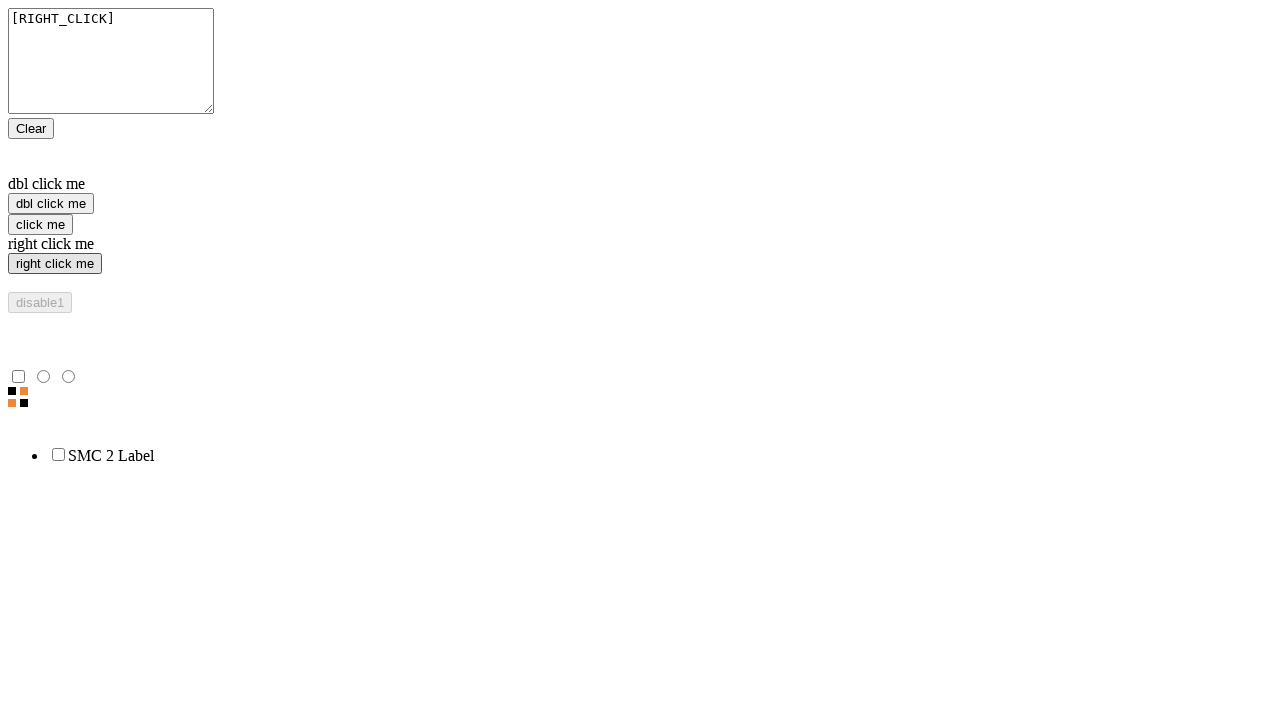